Performs a comprehensive production readiness validation checking homepage loading, site structure, restaurants route accessibility, and mobile responsiveness.

Starting URL: https://ekaty.com

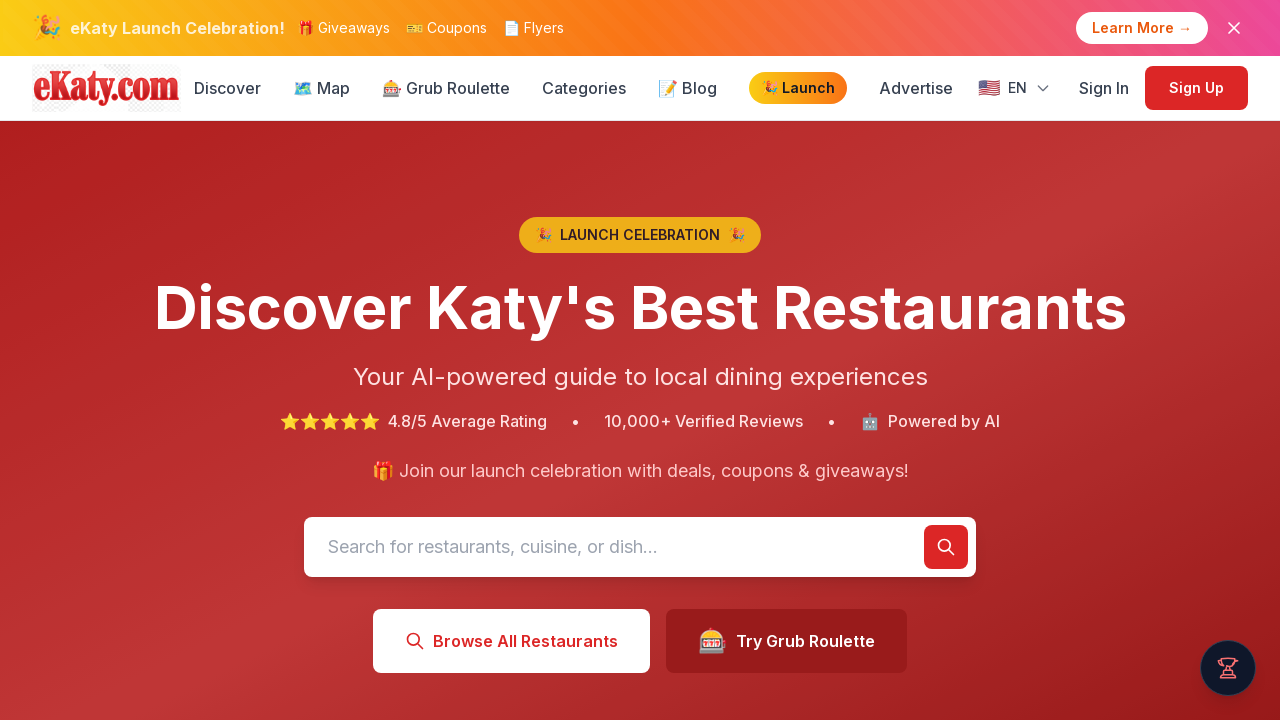

Waited 3 seconds for homepage to load
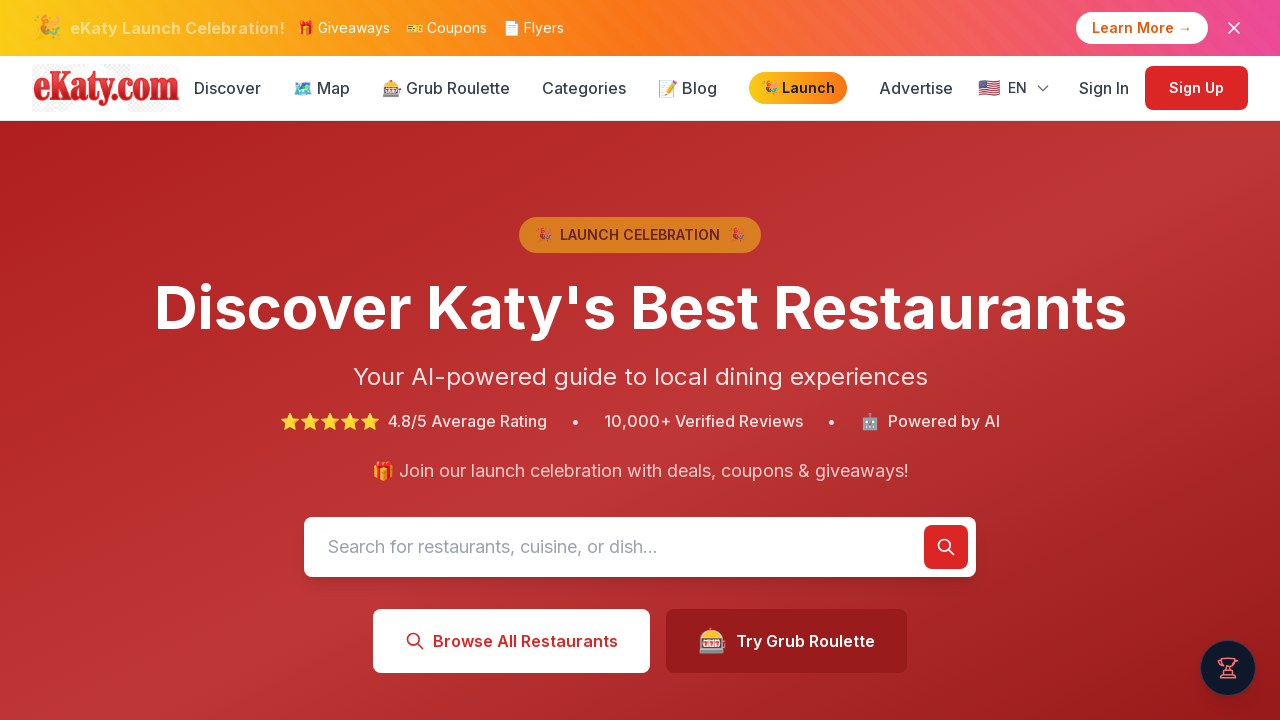

Retrieved page title
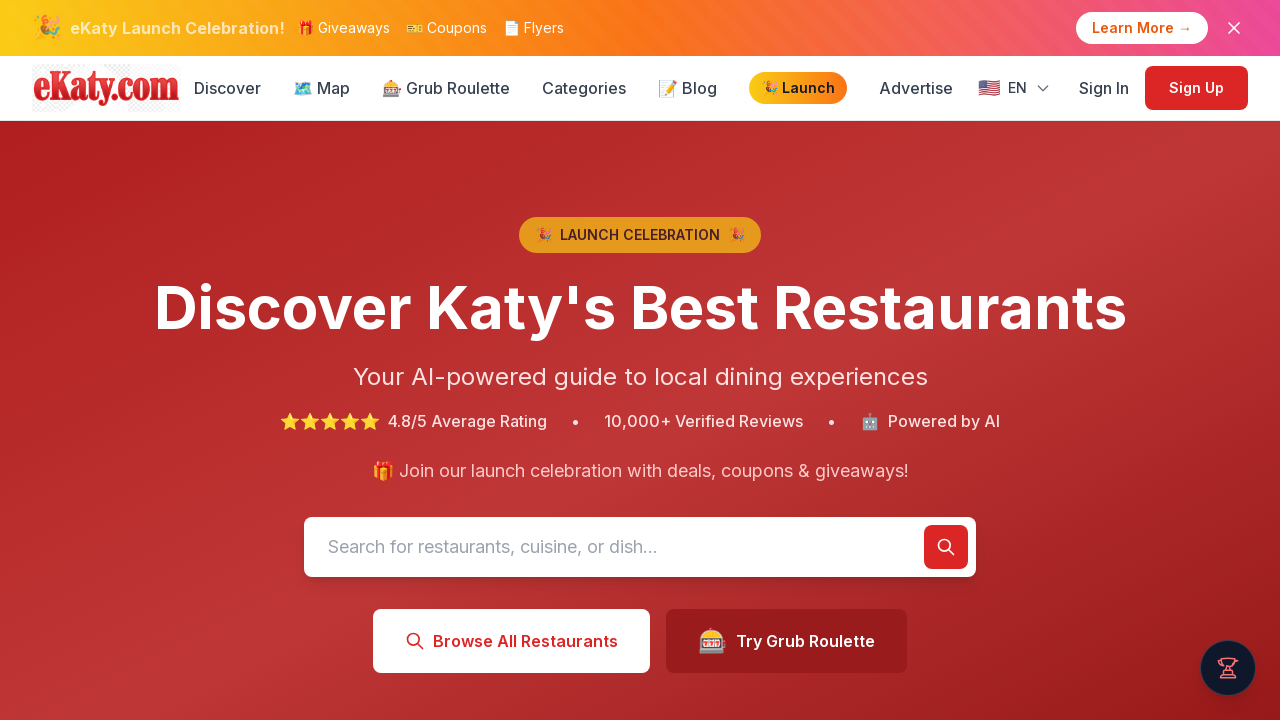

Verified page title contains 'ekaty'
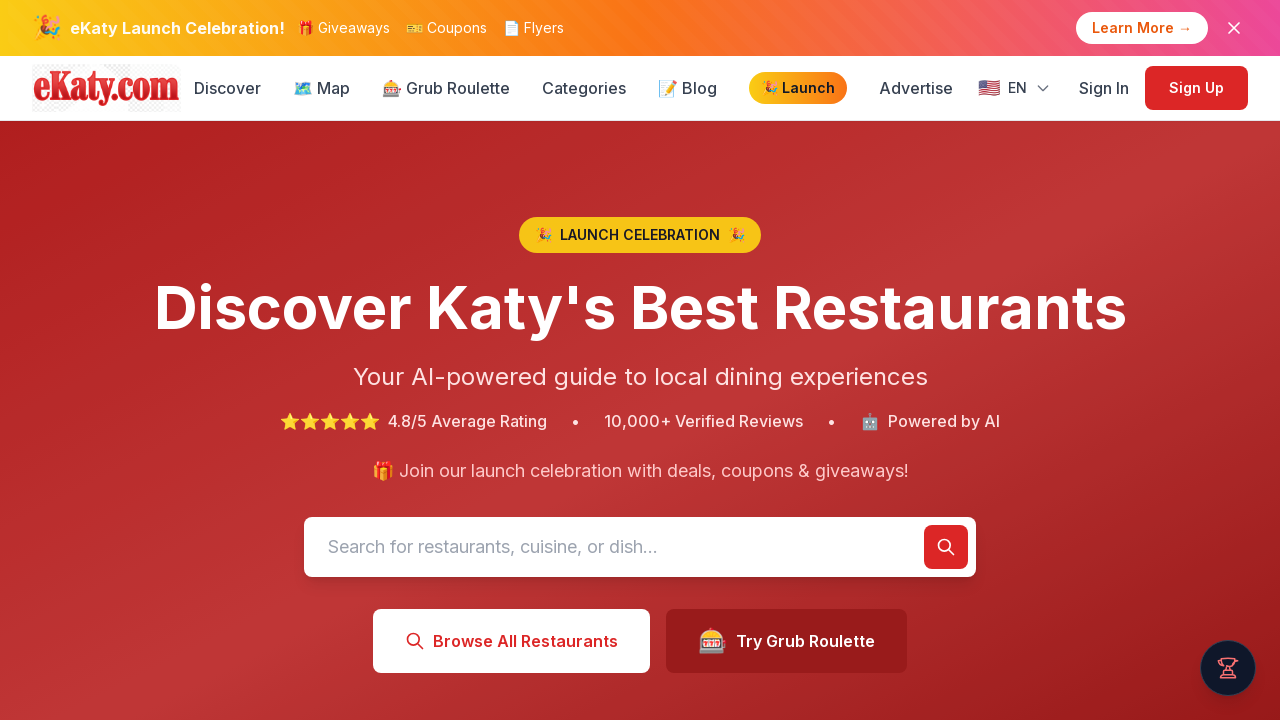

Checked header visibility
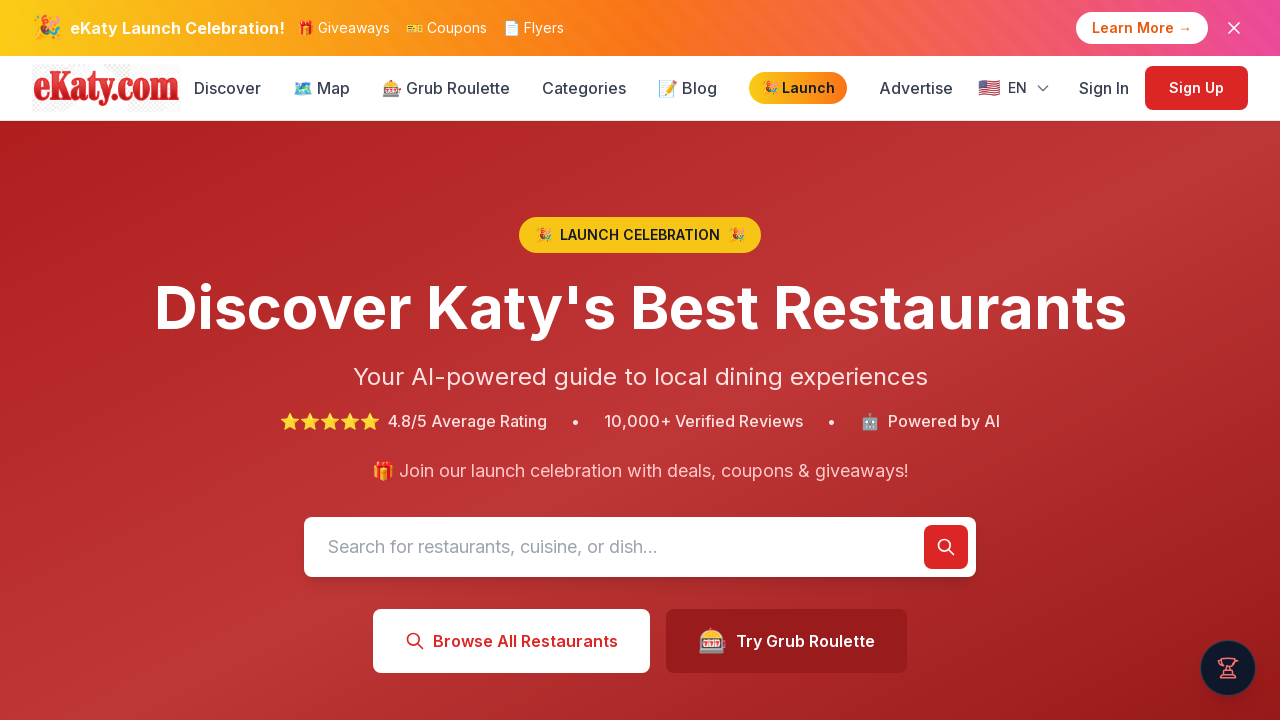

Checked footer visibility
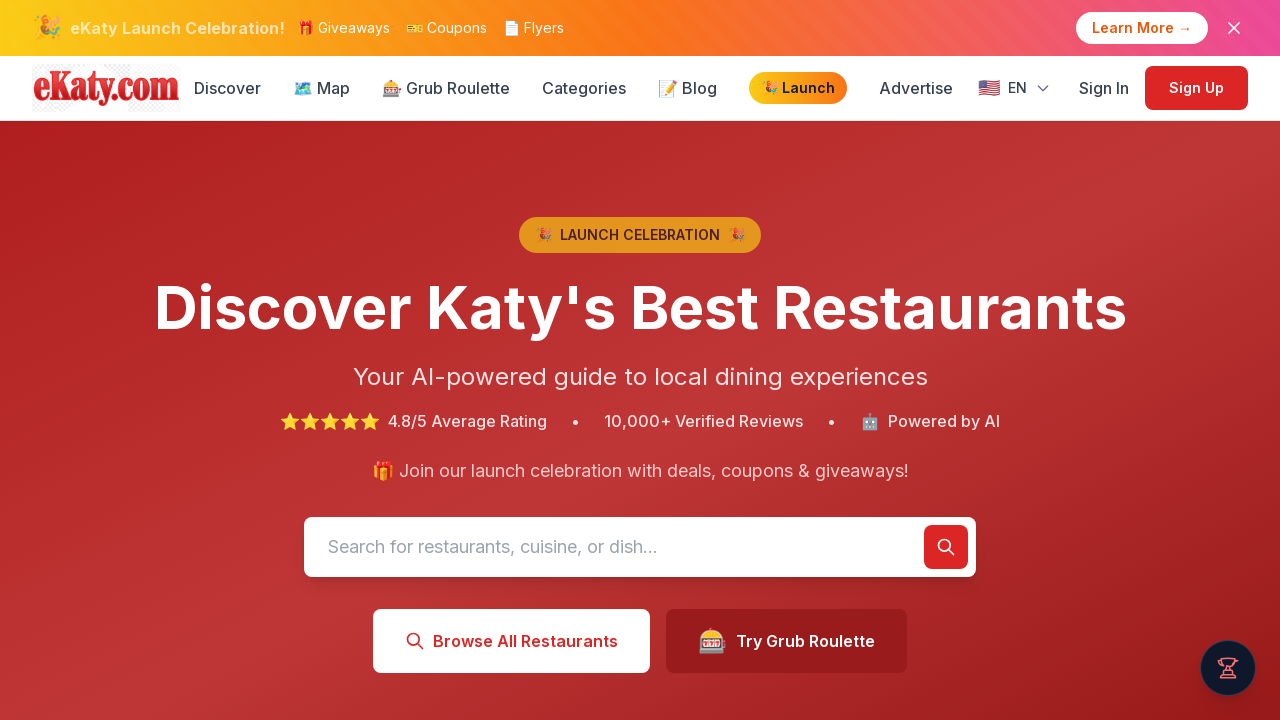

Verified header is visible
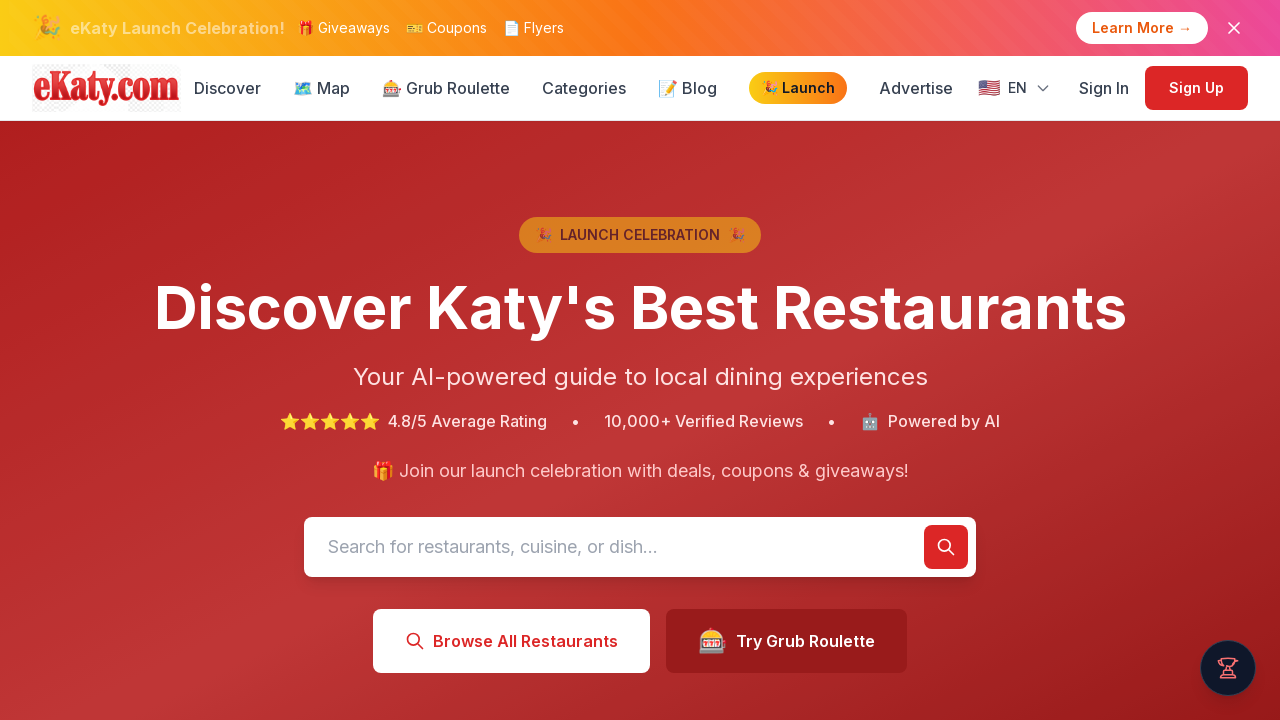

Verified footer is visible
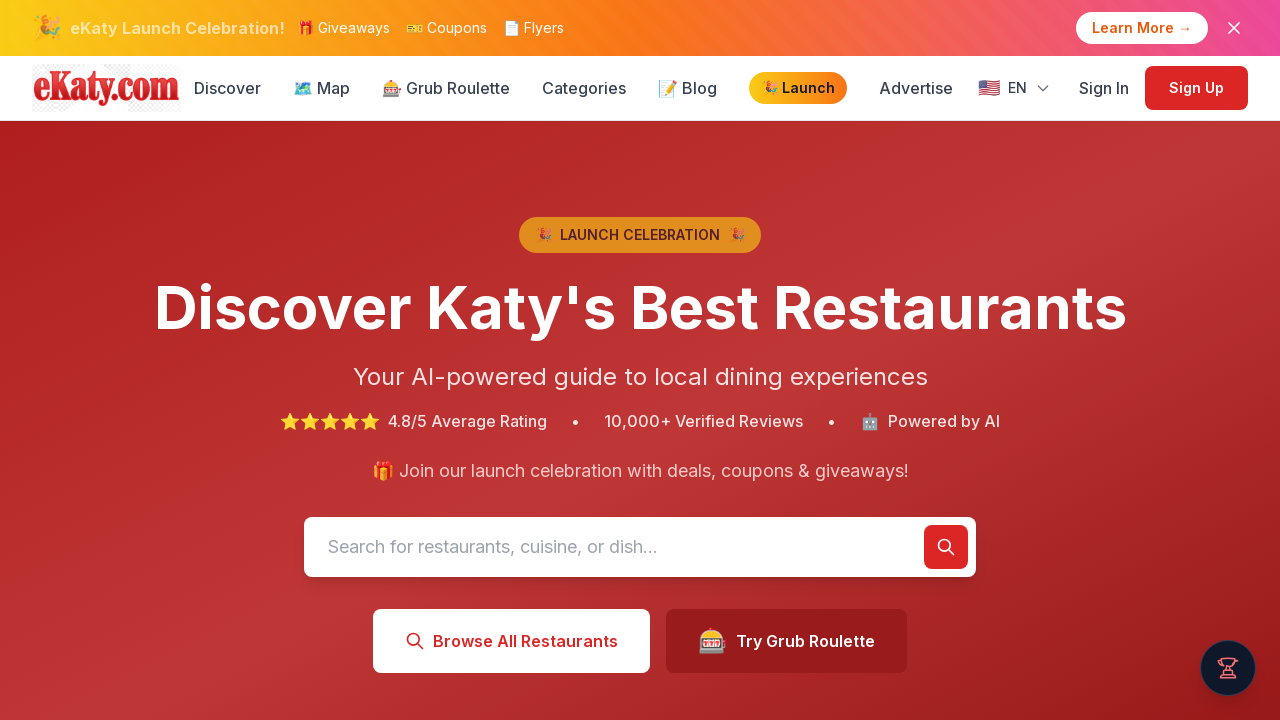

Navigated to /restaurants route
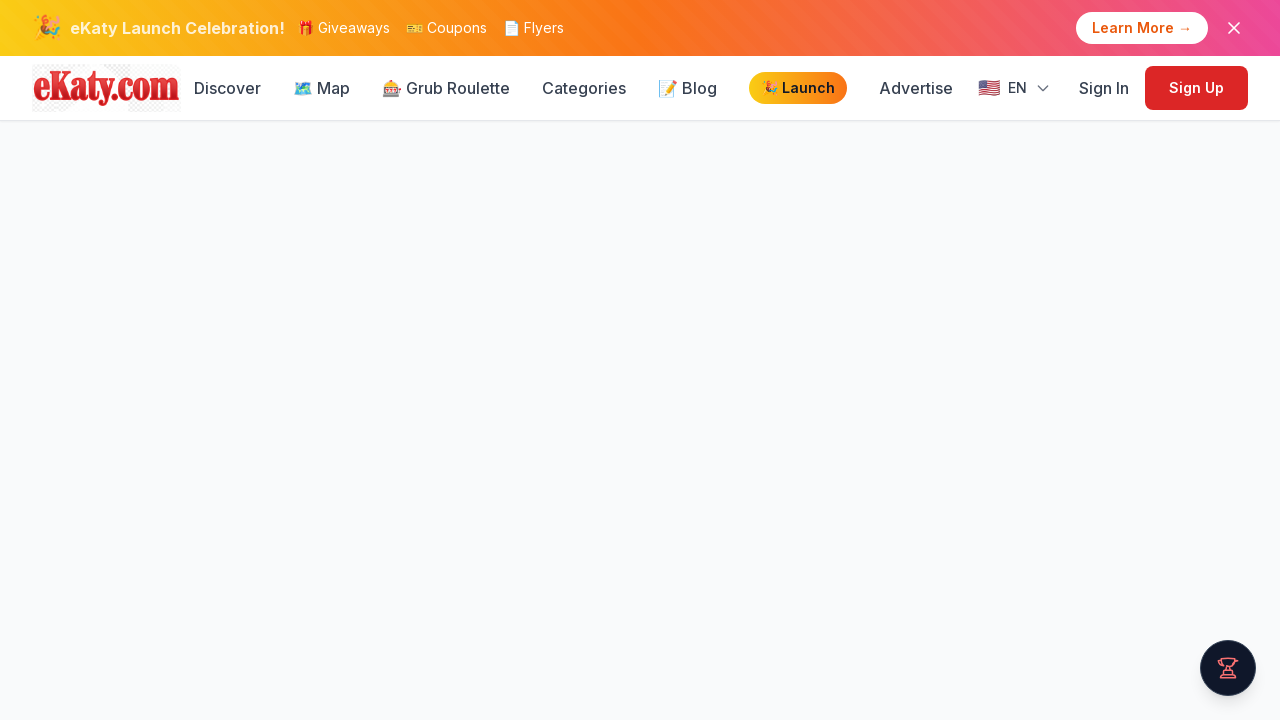

Waited 3 seconds for /restaurants page to load
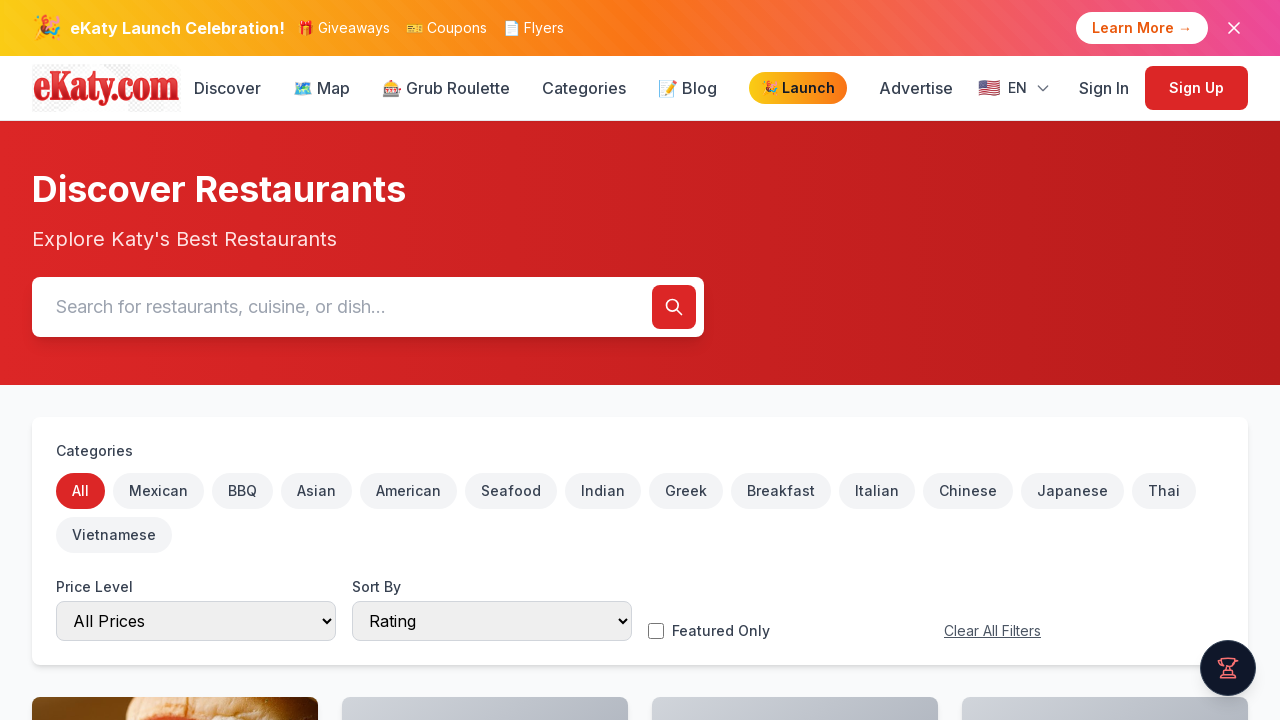

Checked for 404 or 'not found' error messages on /restaurants route
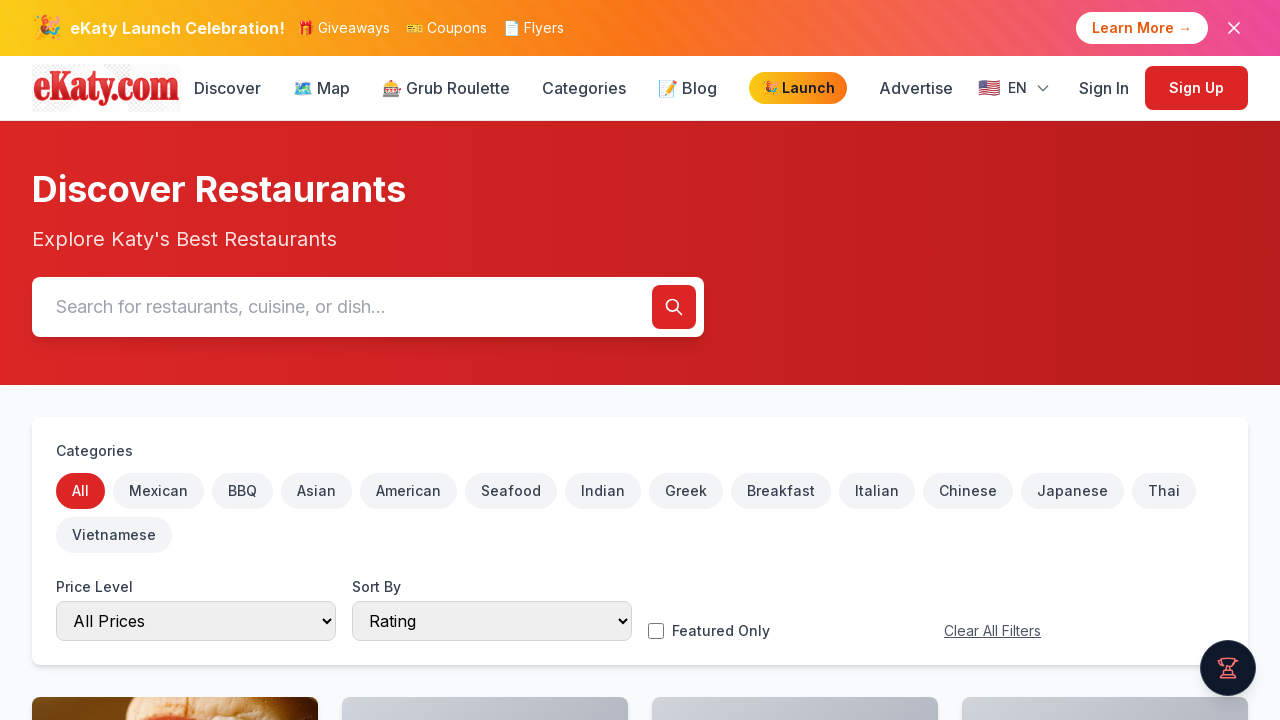

Verified /restaurants route is accessible with no 404 errors
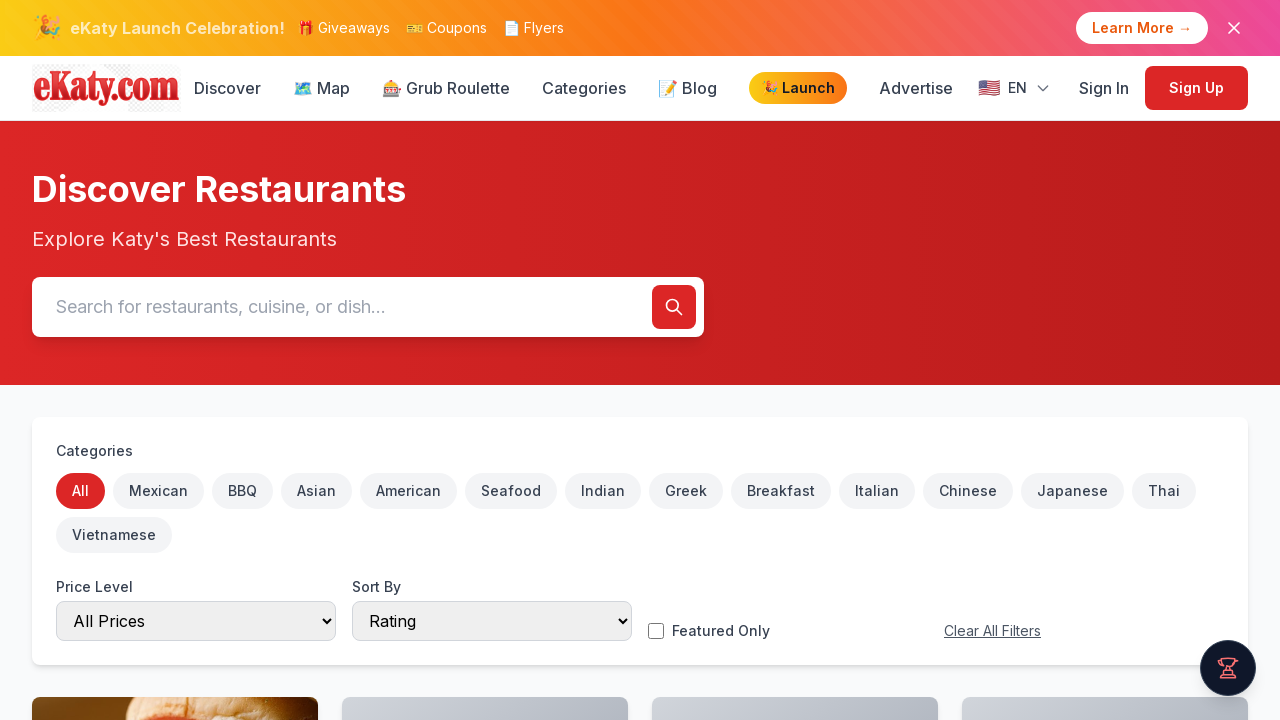

Set viewport to mobile size (375x667)
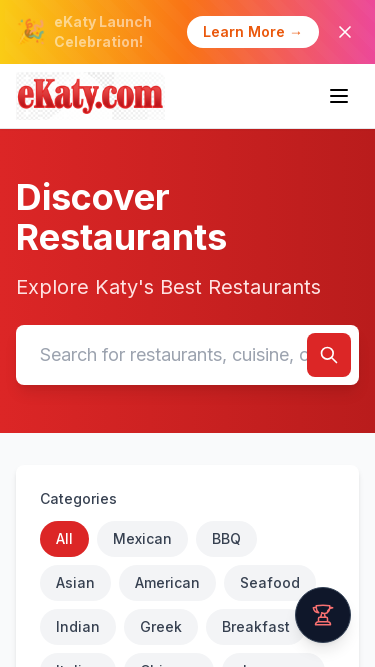

Navigated to homepage in mobile viewport
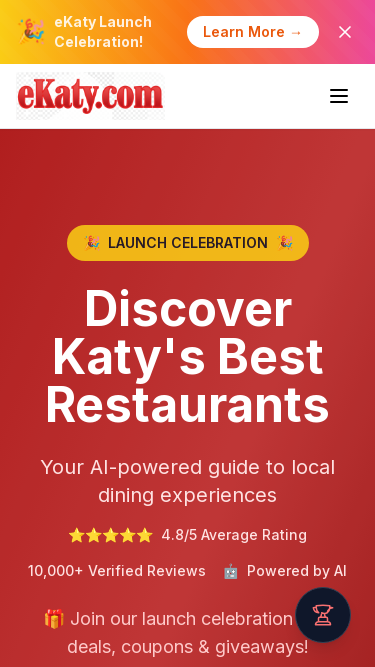

Waited 2 seconds for mobile homepage to load
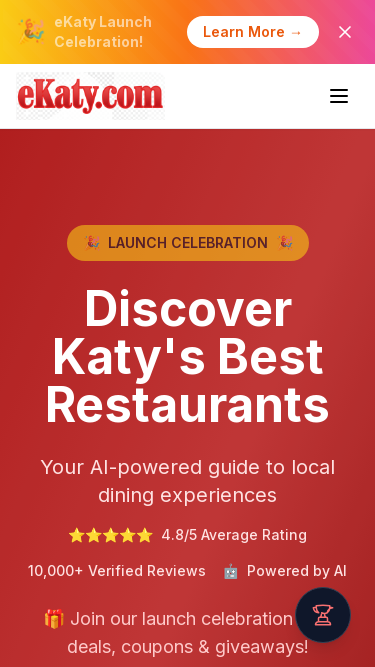

Evaluated page body scroll width on mobile
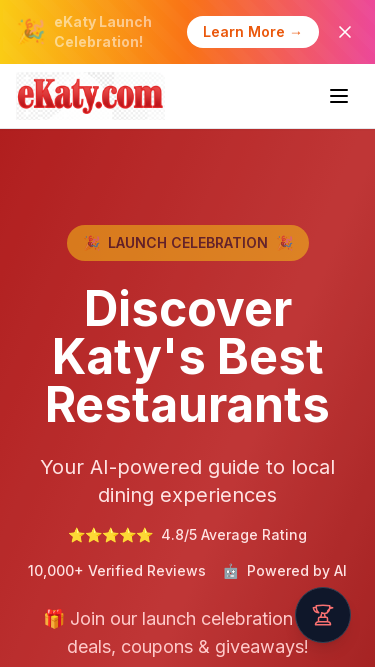

Verified no horizontal overflow on mobile (body width <= 380px)
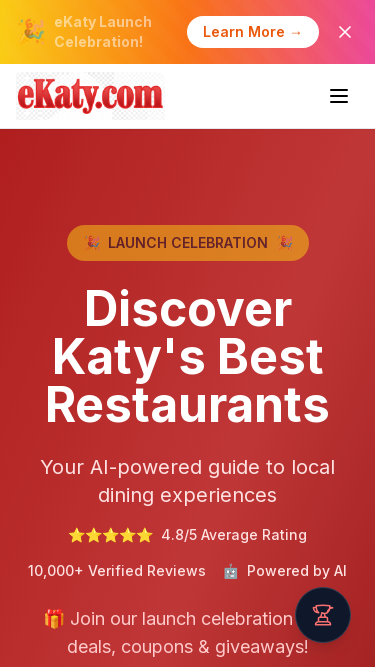

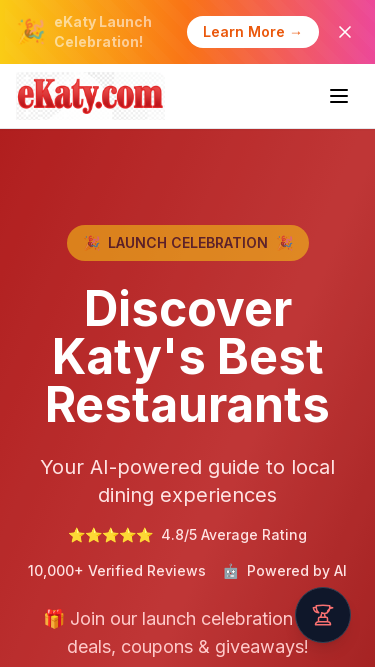